Navigates to a practice site, clicks on the multiple buttons link, then clicks button2 and verifies the result text is displayed

Starting URL: https://practice.cydeo.com

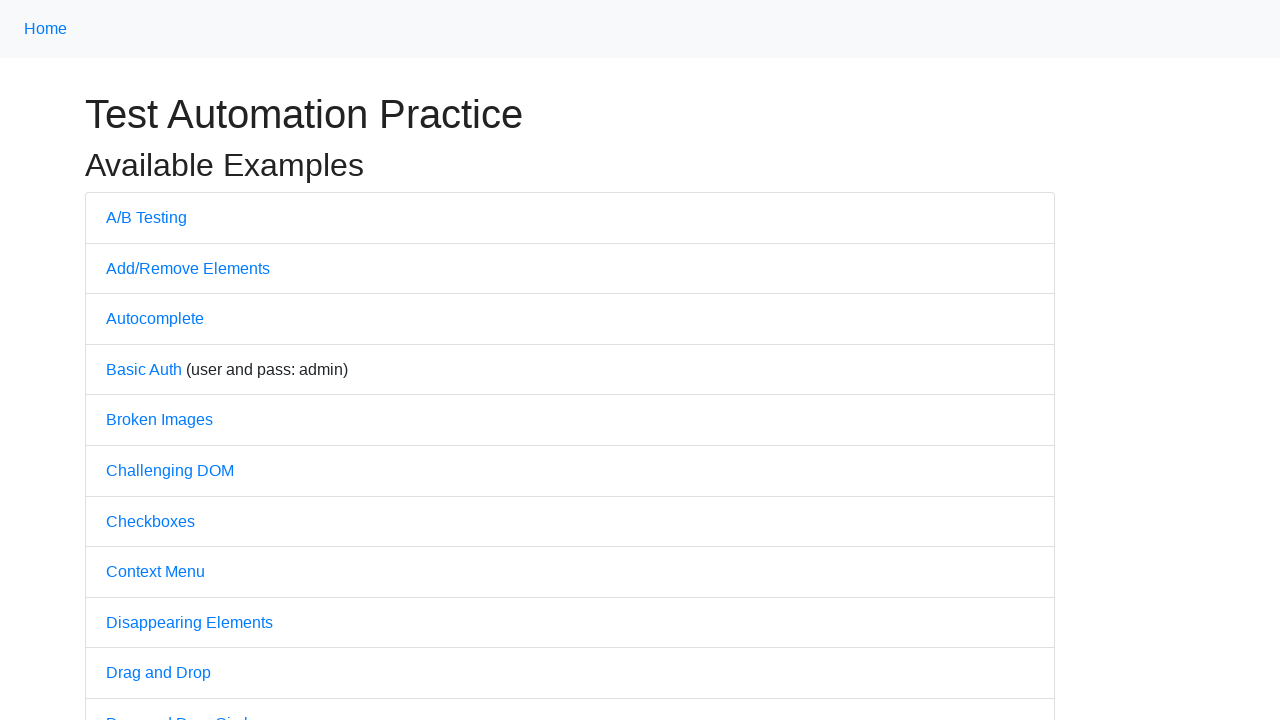

Clicked on the multiple buttons link at (163, 360) on xpath=//a[@href='/multiple_buttons']
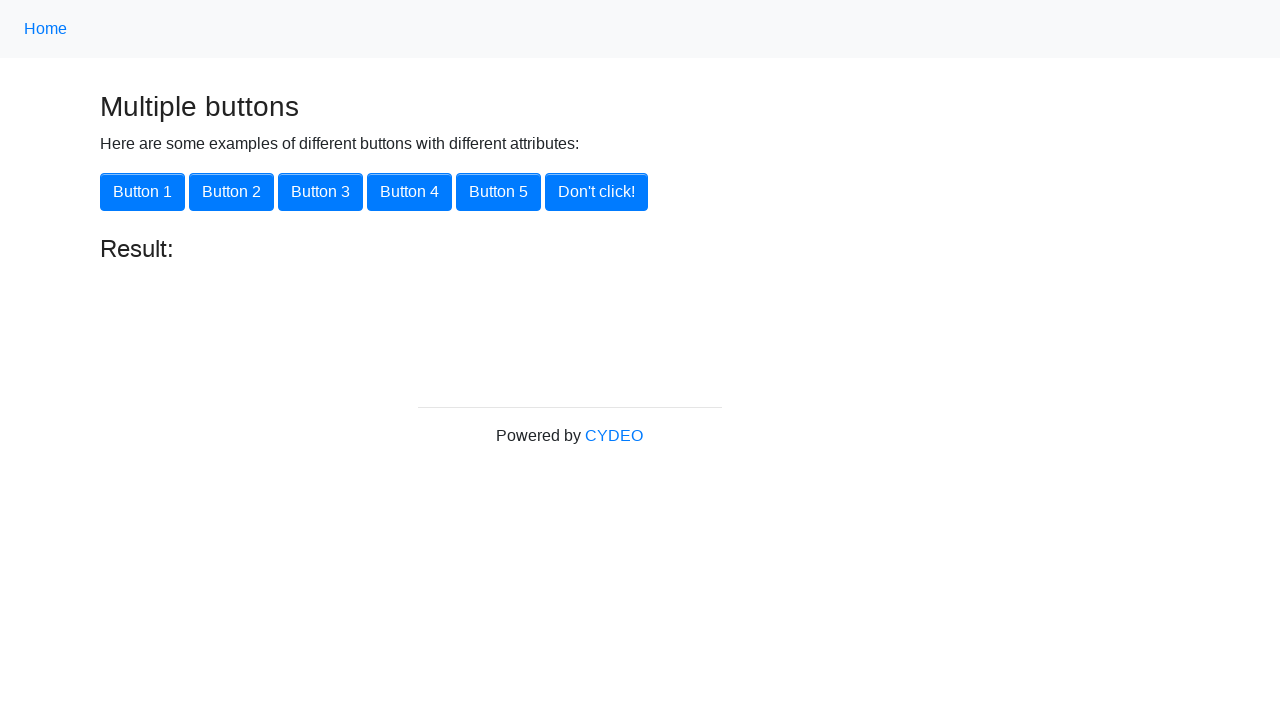

Clicked button2 by name attribute at (232, 192) on [name='button2']
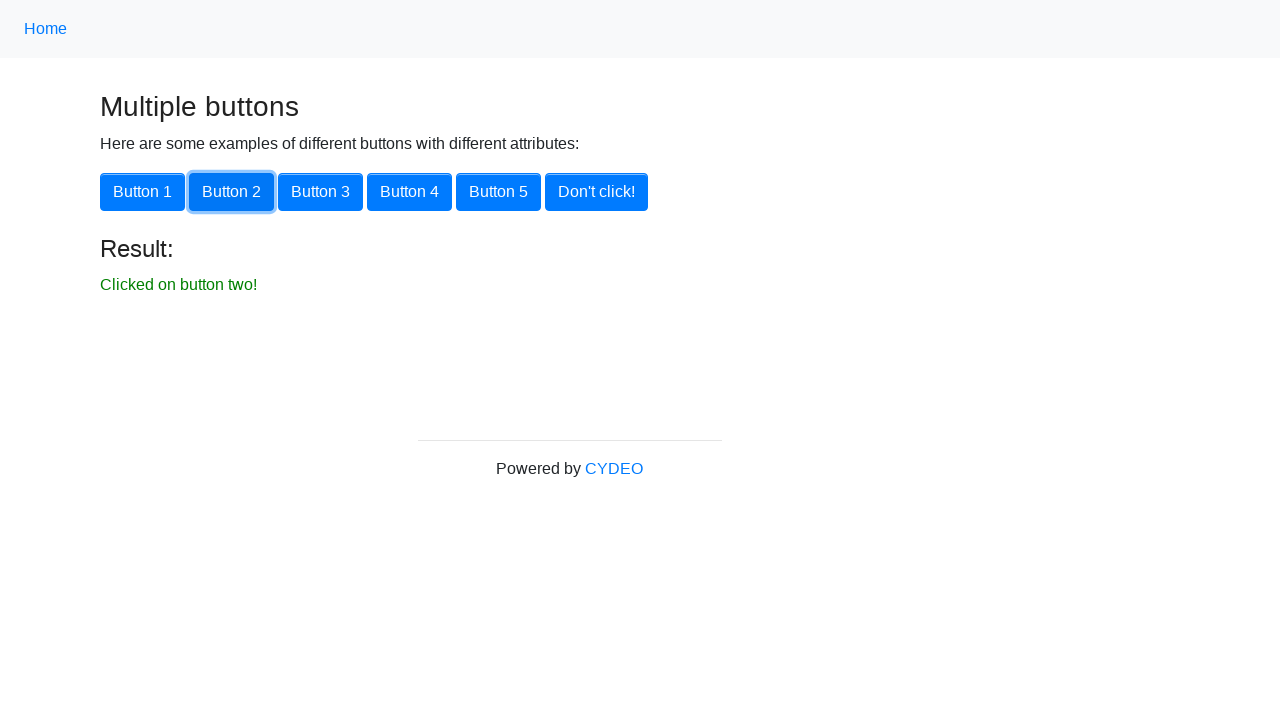

Result text displayed
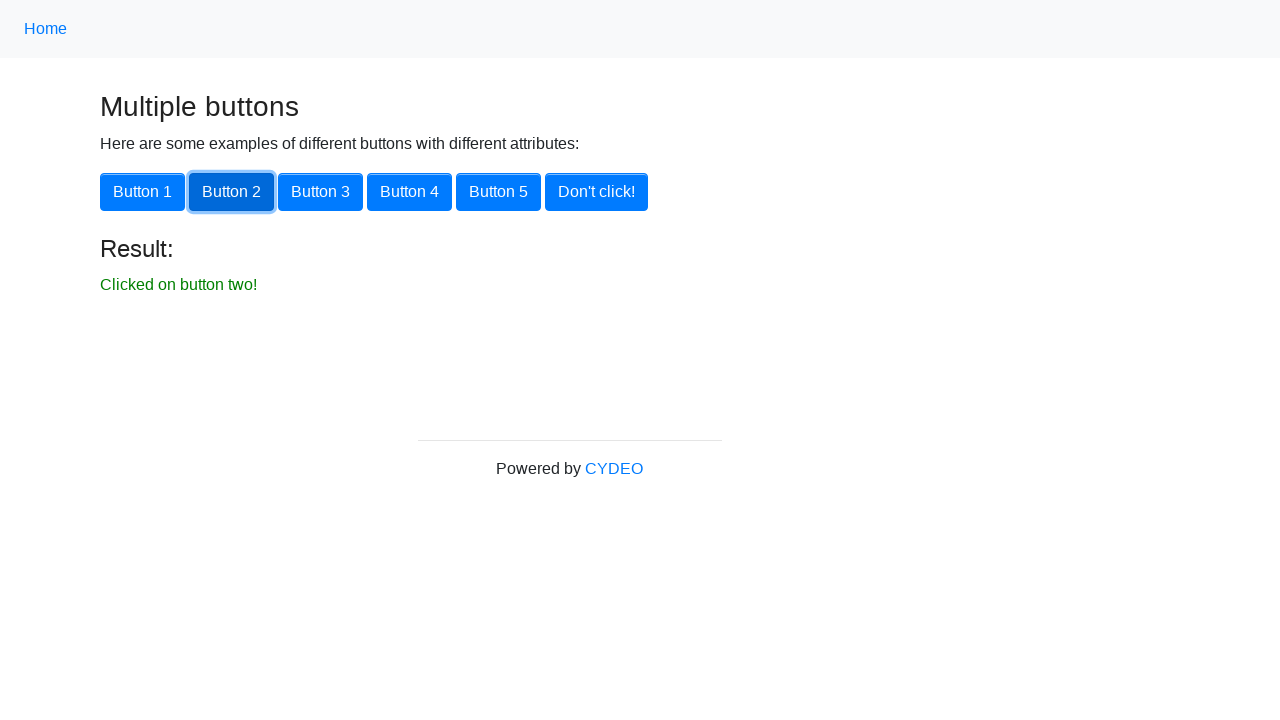

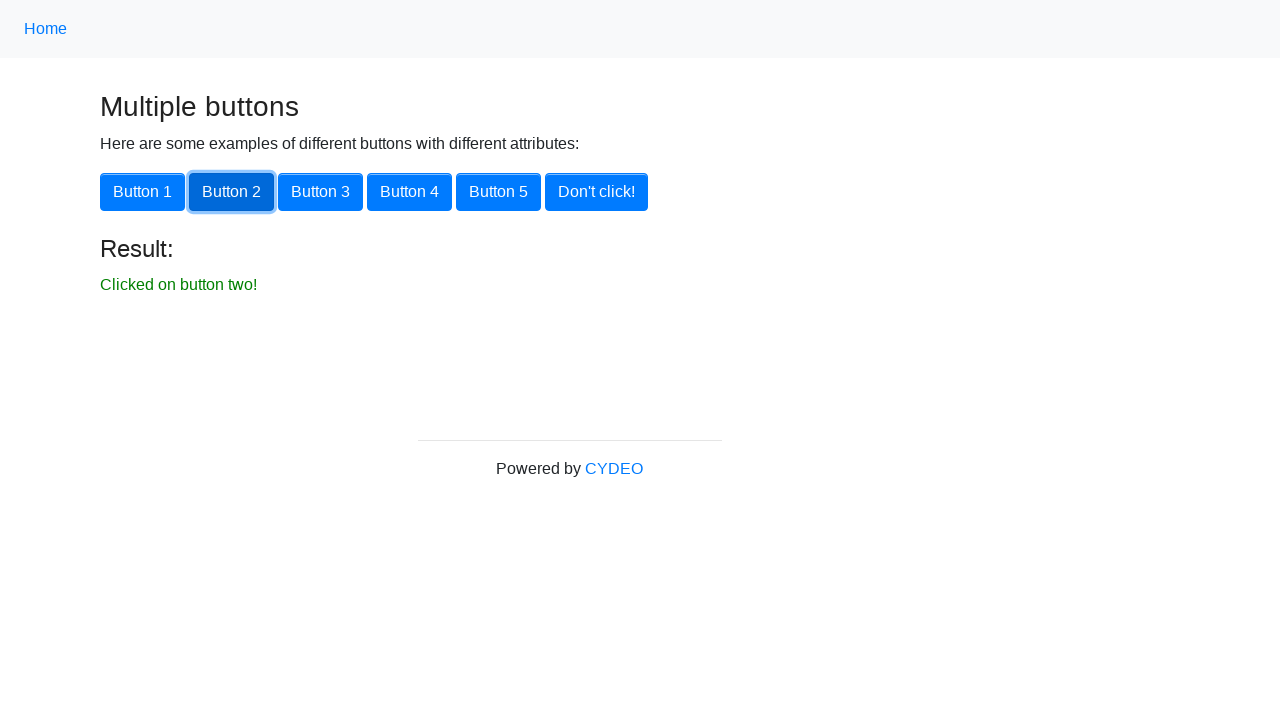